Tests interaction with shadow DOM elements on a practice page by scrolling down and filling a value into a nested shadow DOM input field for pizza

Starting URL: https://selectorshub.com/xpath-practice-page/

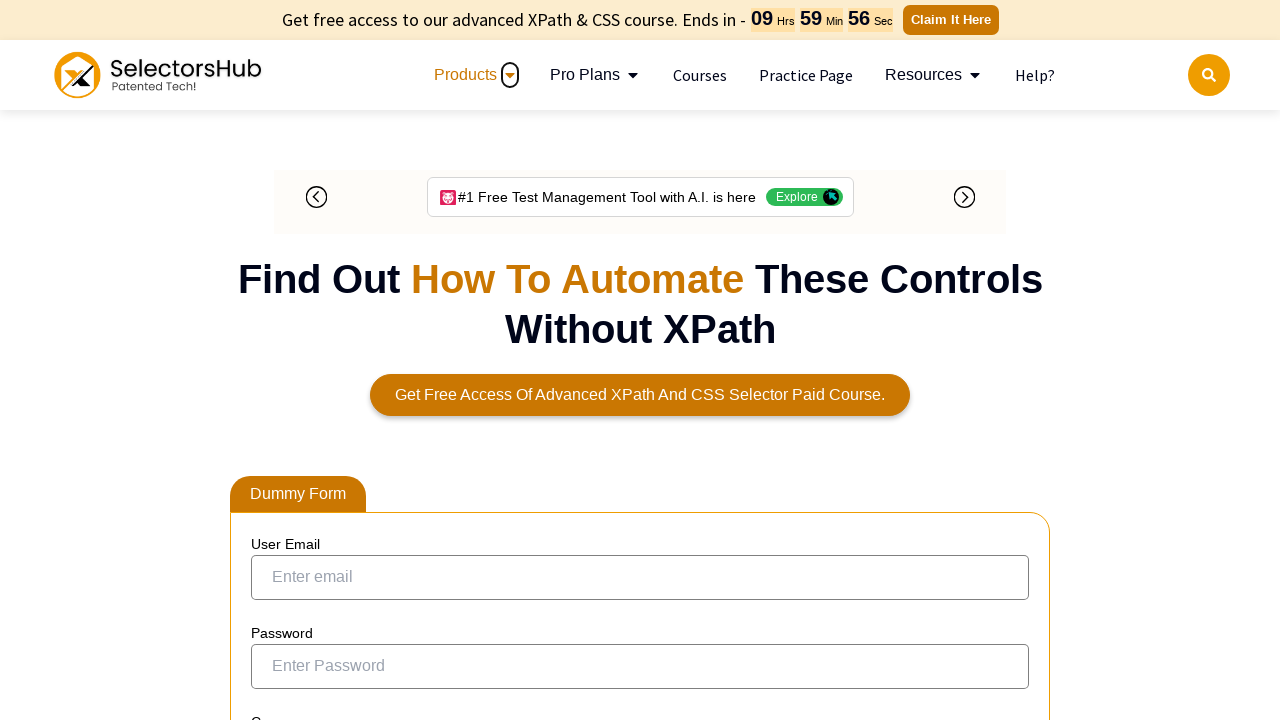

Scrolled down 1500 pixels to reveal shadow DOM elements
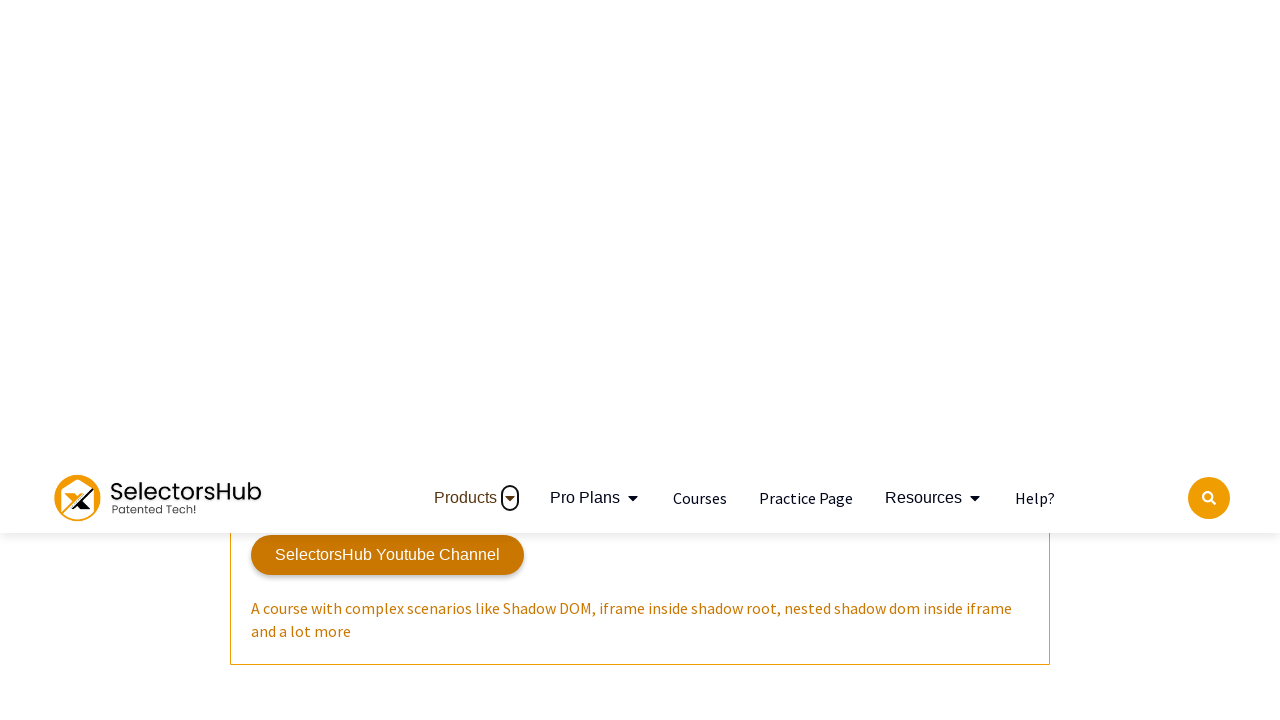

Waited 2000ms for page to settle after scroll
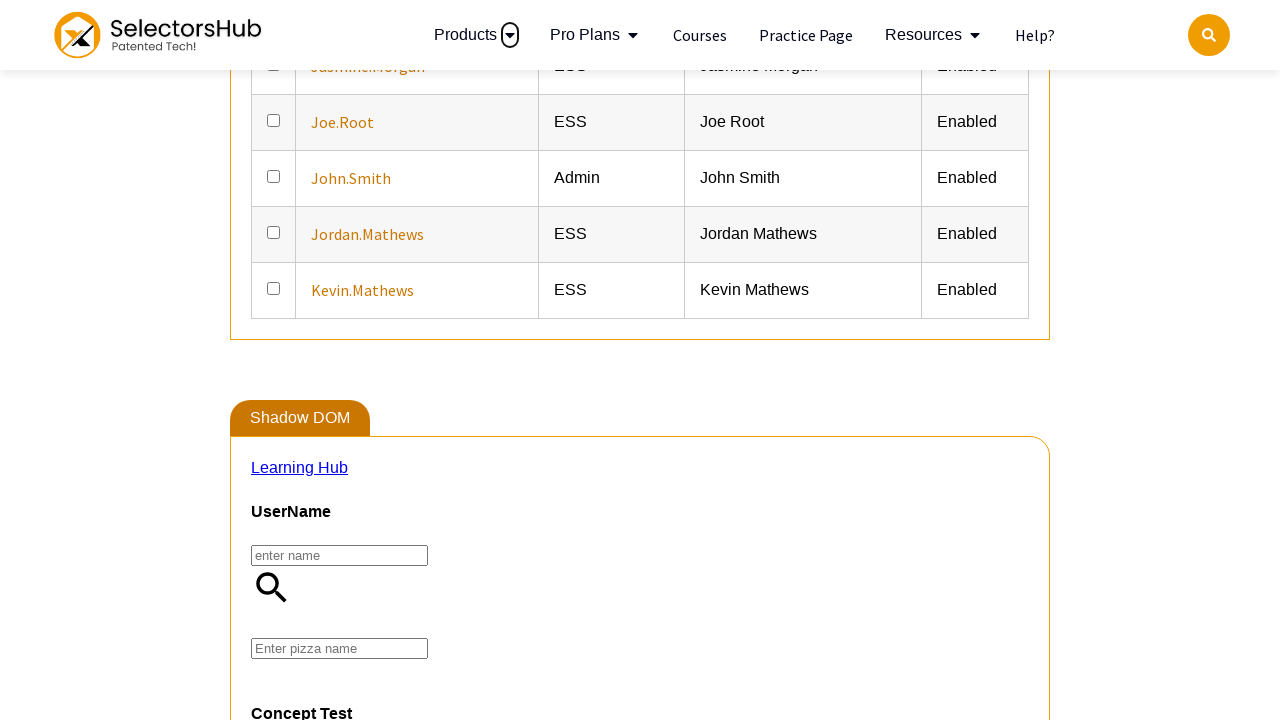

Filled nested shadow DOM pizza input field with 'Paneer pizza'
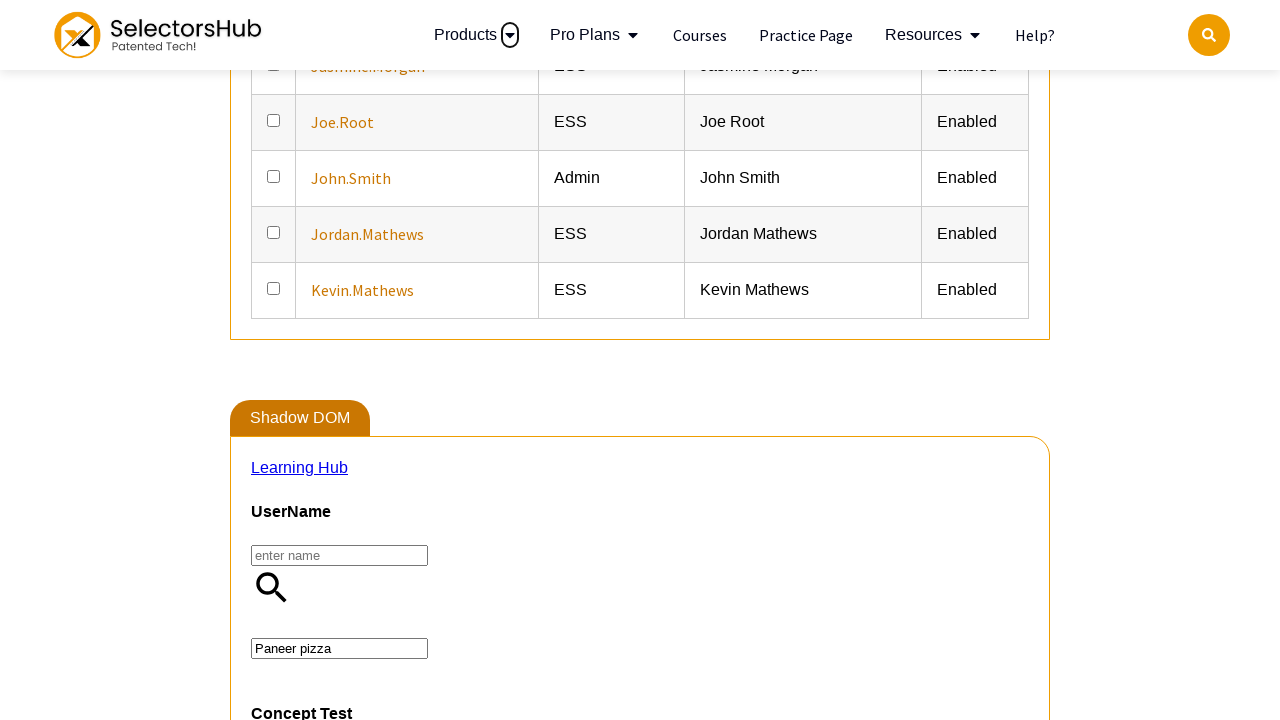

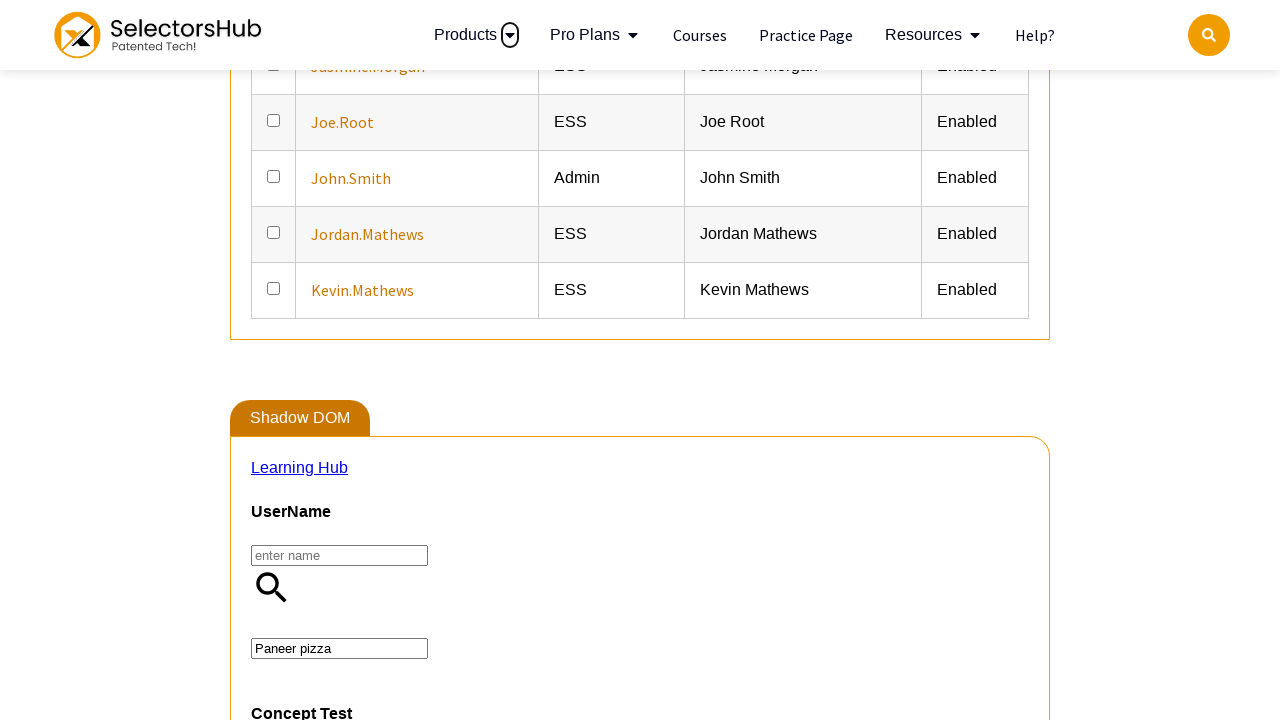